Tests datalist input by iterating through all options and entering each value, then entering a custom value

Starting URL: https://bonigarcia.dev/selenium-webdriver-java/web-form.html

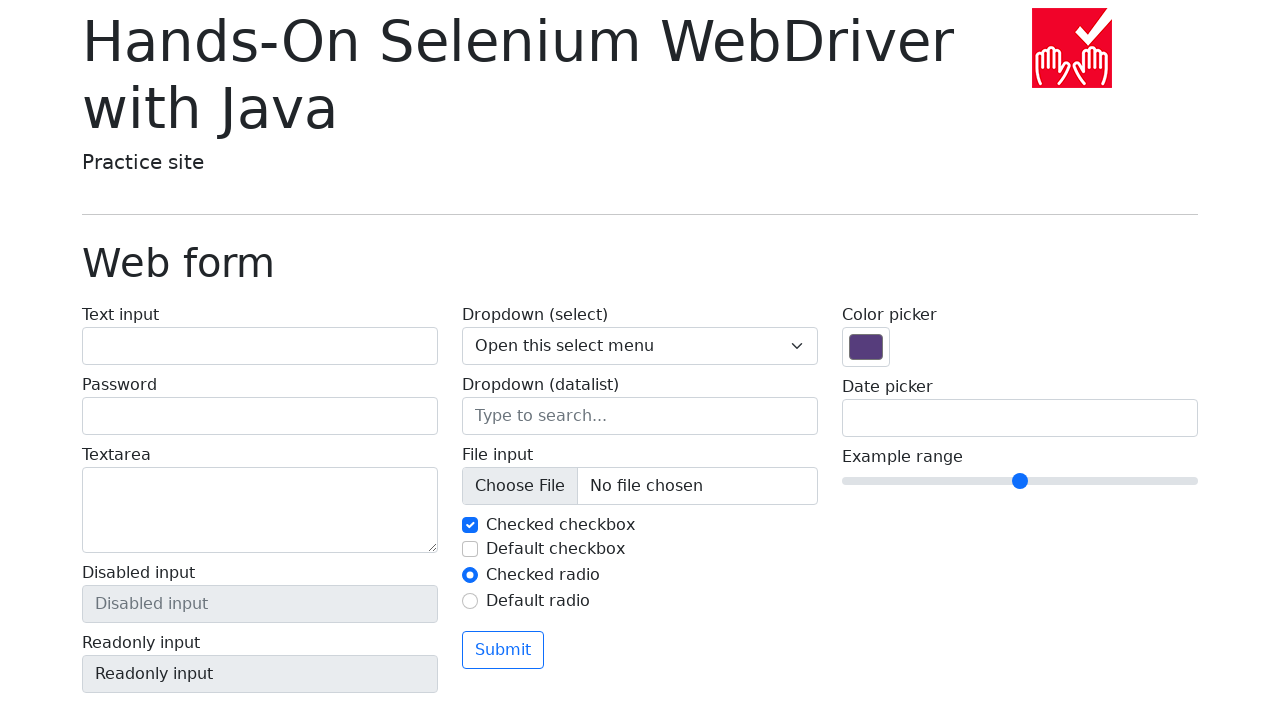

Located datalist input element
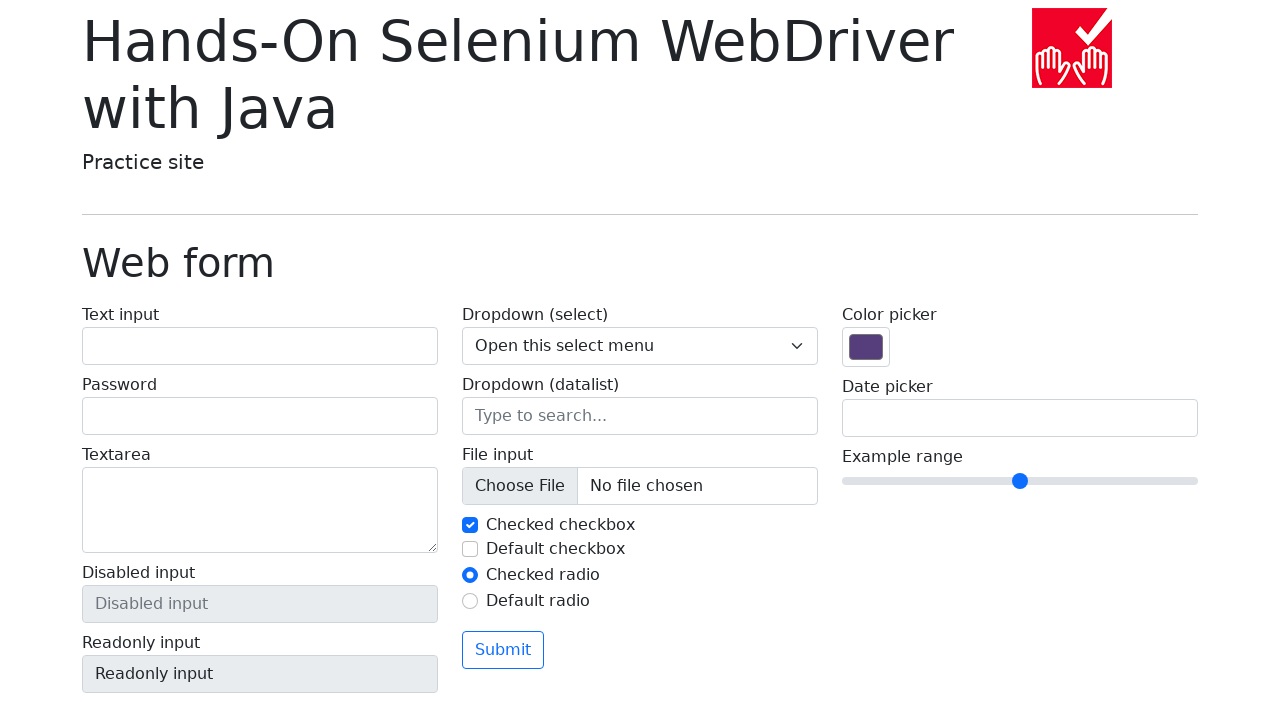

Retrieved all datalist option elements
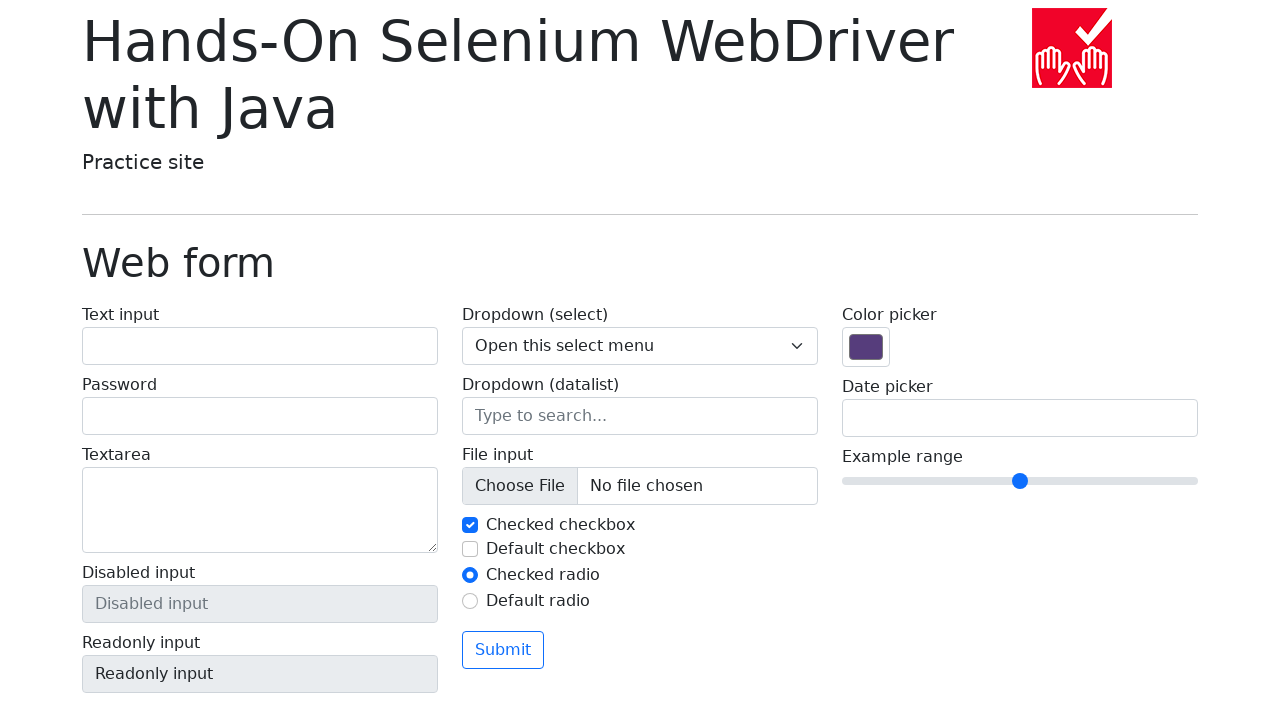

Cleared datalist input field on input[name='my-datalist']
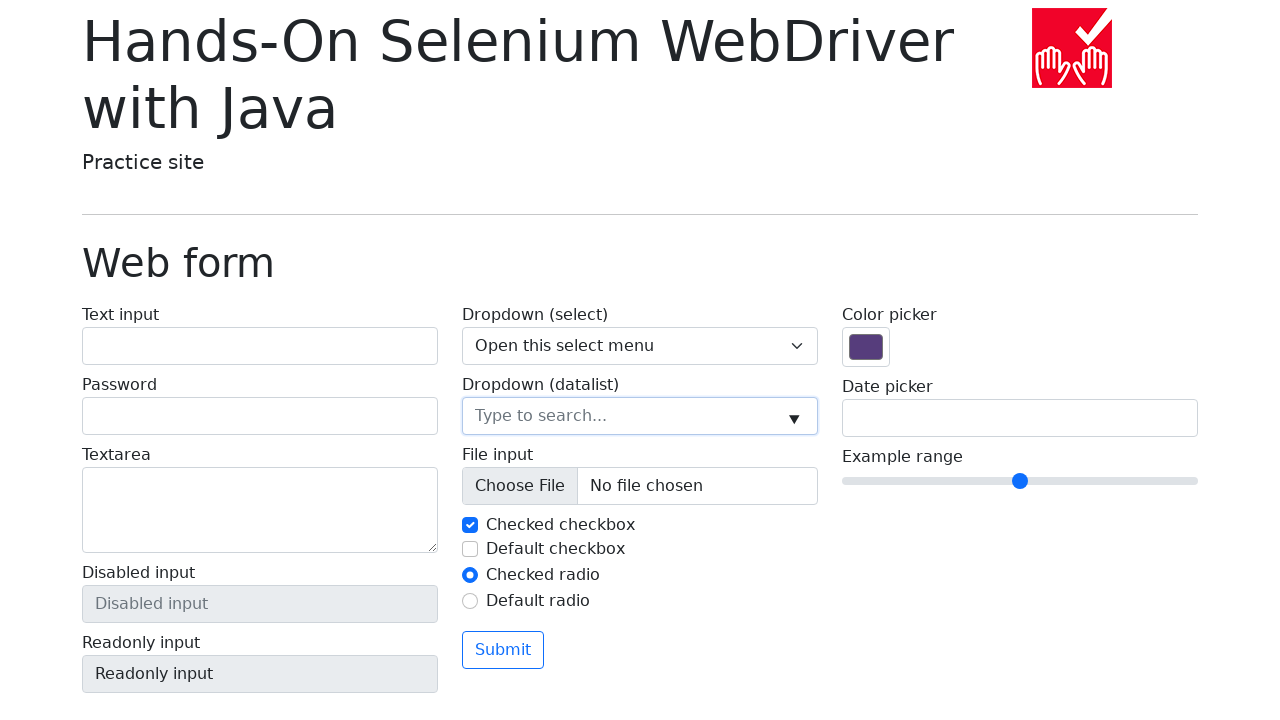

Retrieved option value: San Francisco
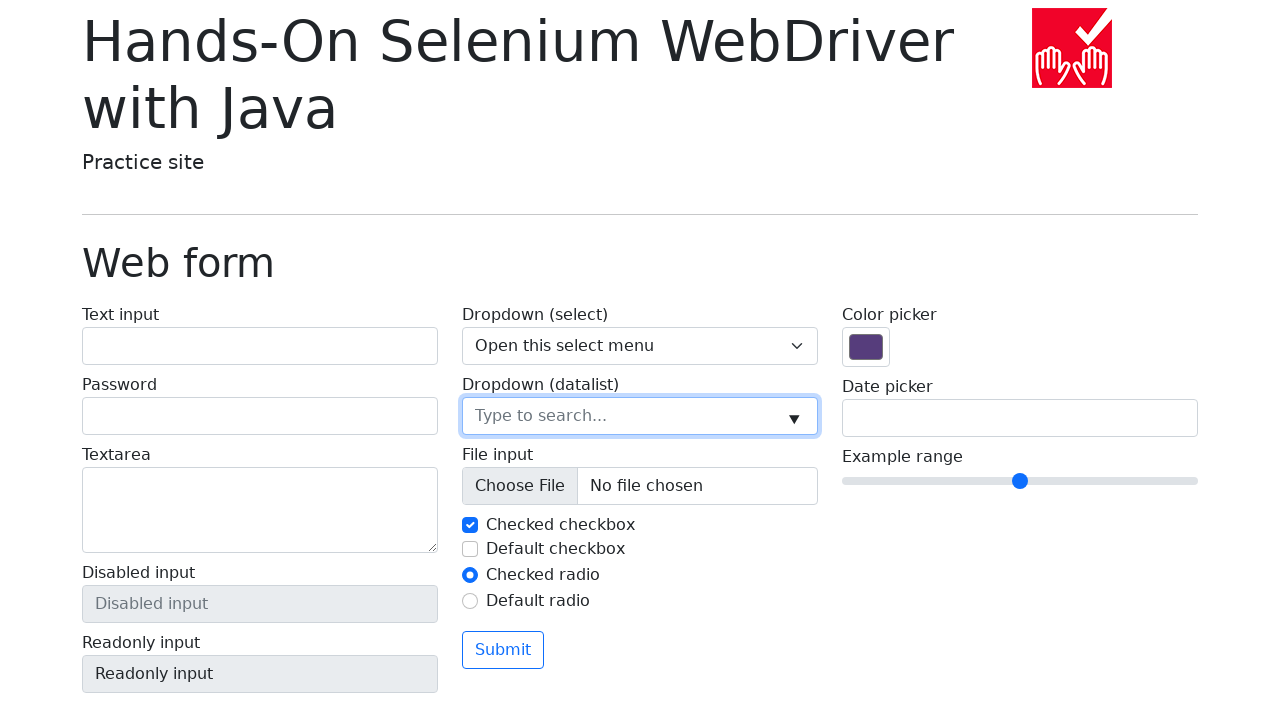

Filled datalist input with option value: San Francisco on input[name='my-datalist']
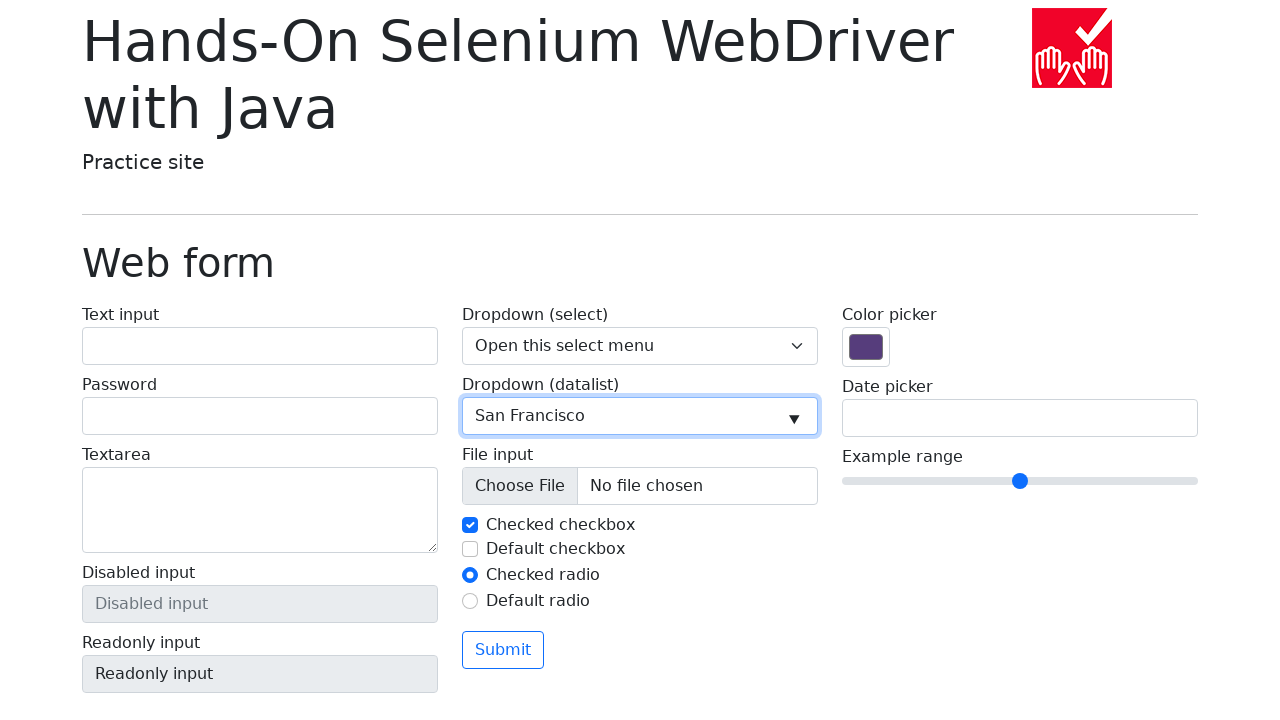

Waited 500ms for datalist to process
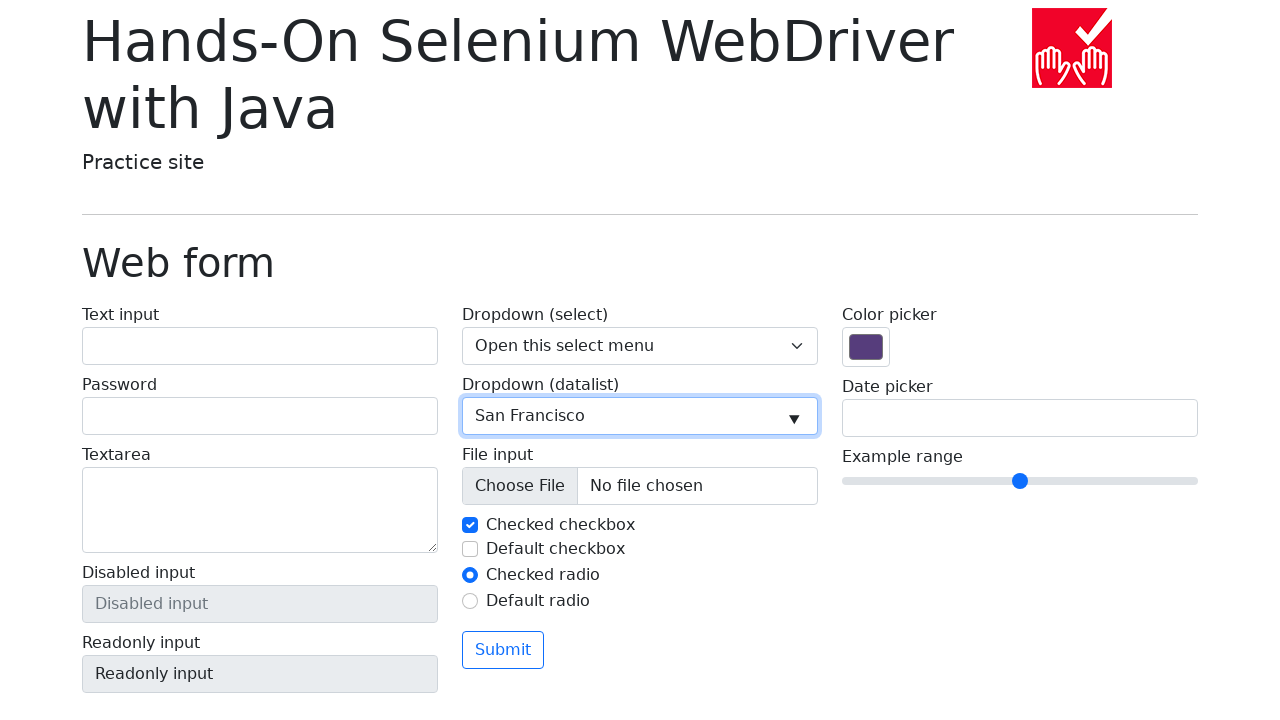

Cleared datalist input field on input[name='my-datalist']
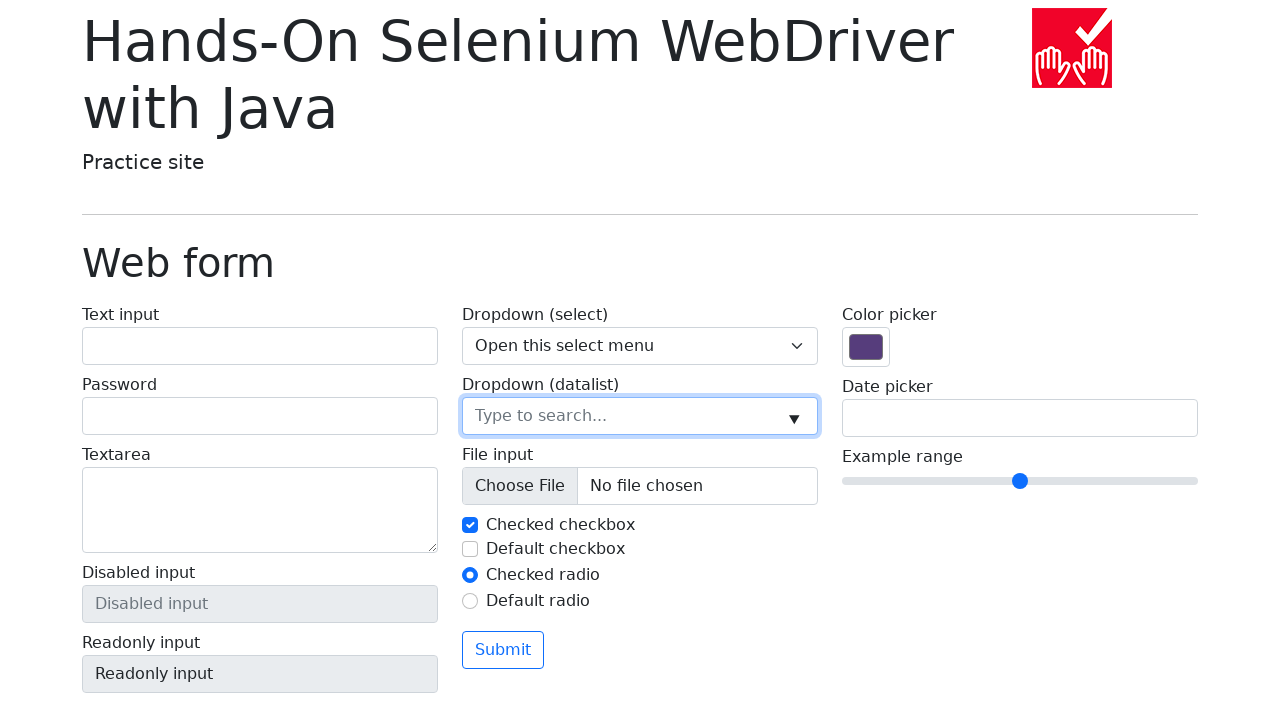

Retrieved option value: New York
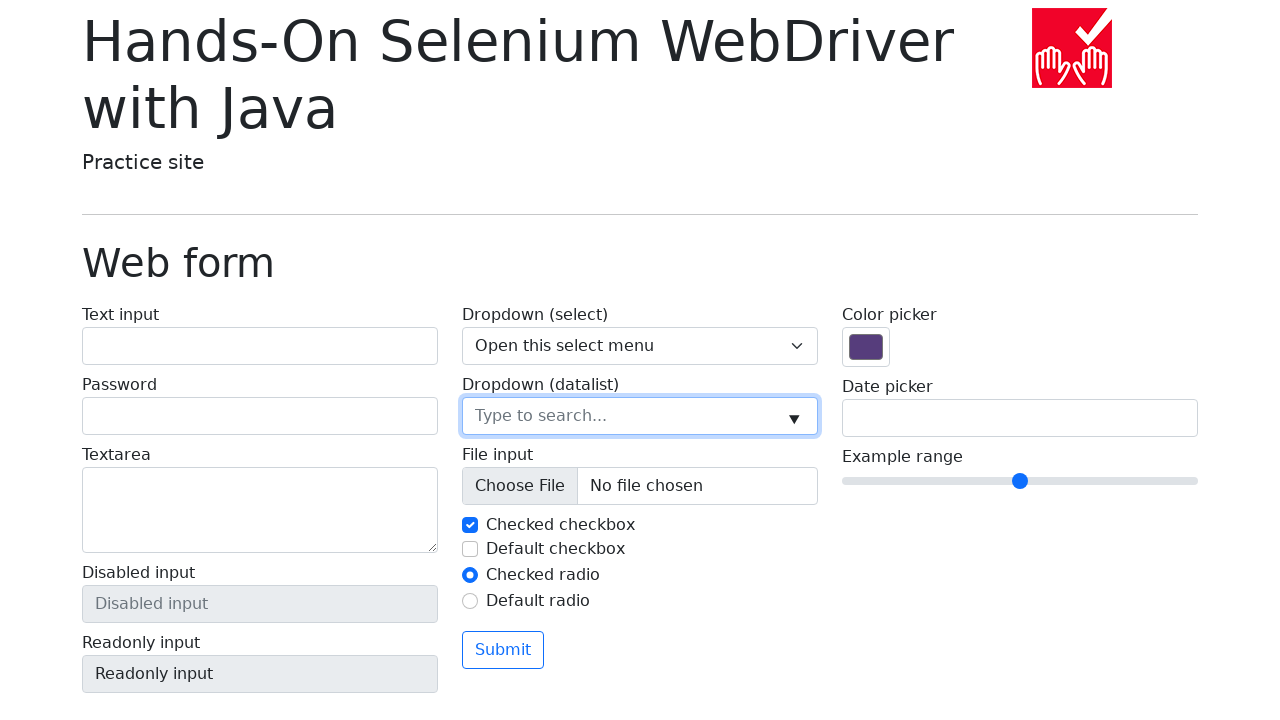

Filled datalist input with option value: New York on input[name='my-datalist']
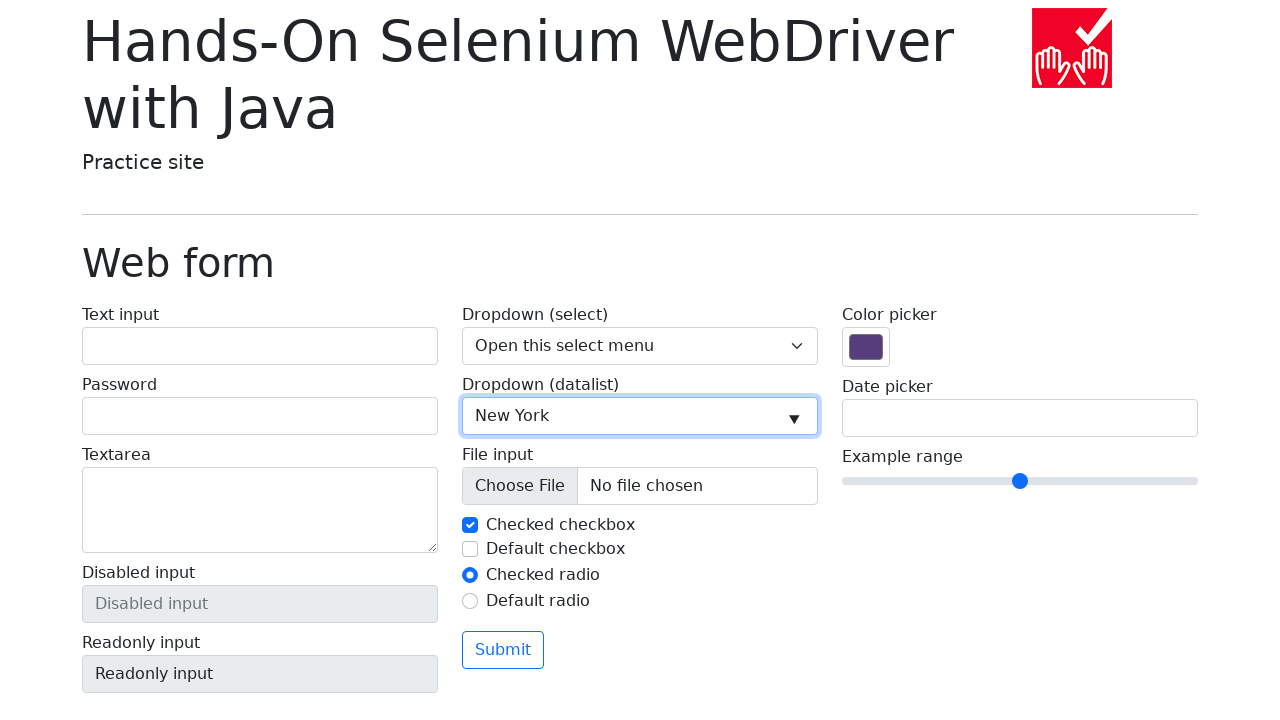

Waited 500ms for datalist to process
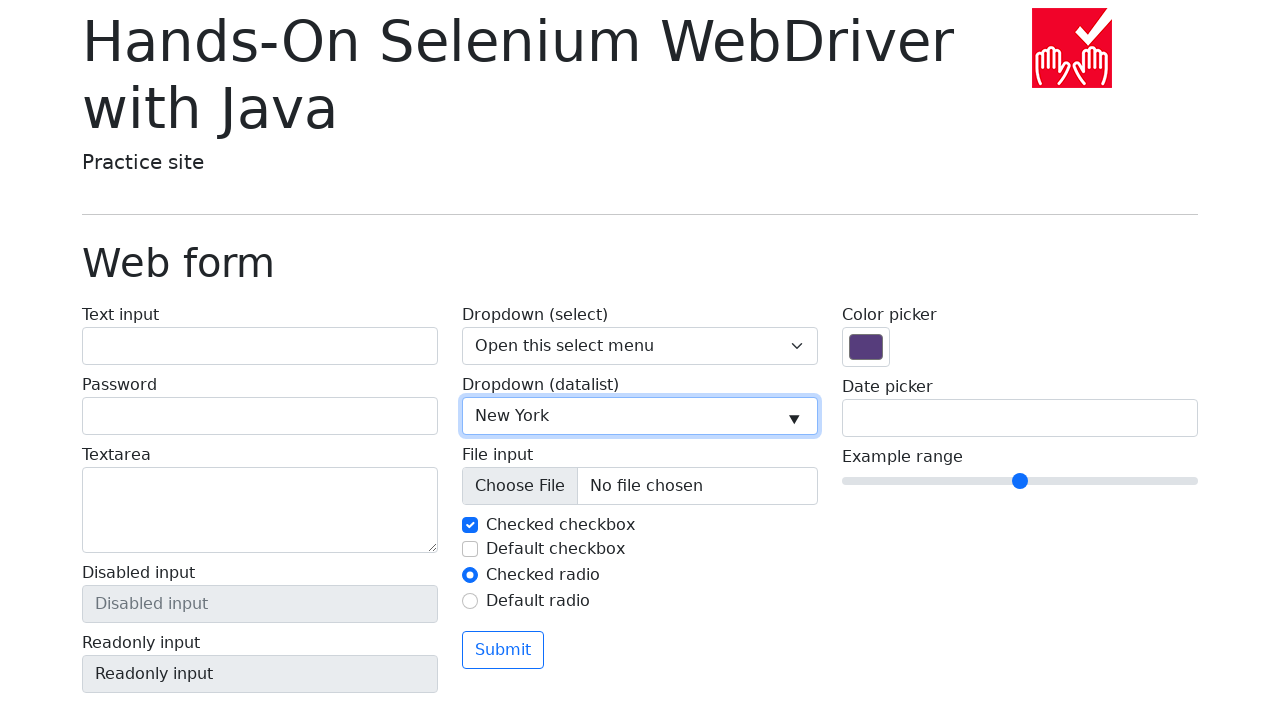

Cleared datalist input field on input[name='my-datalist']
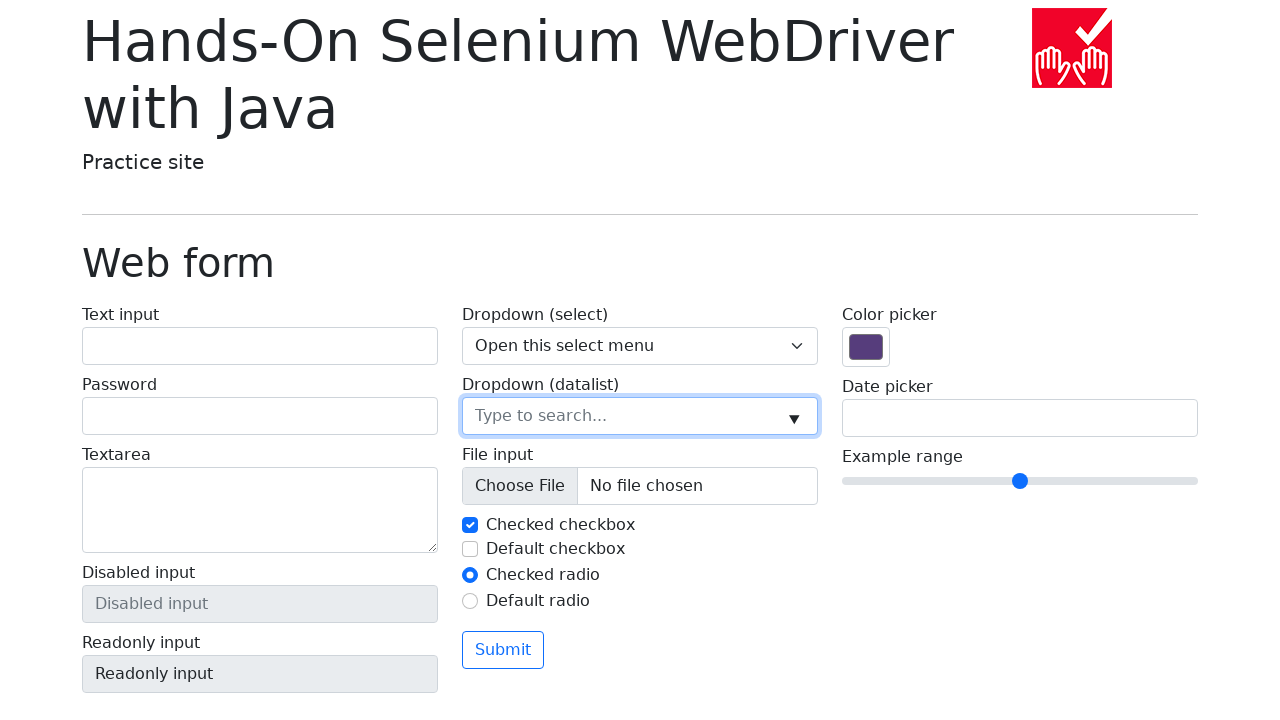

Retrieved option value: Seattle
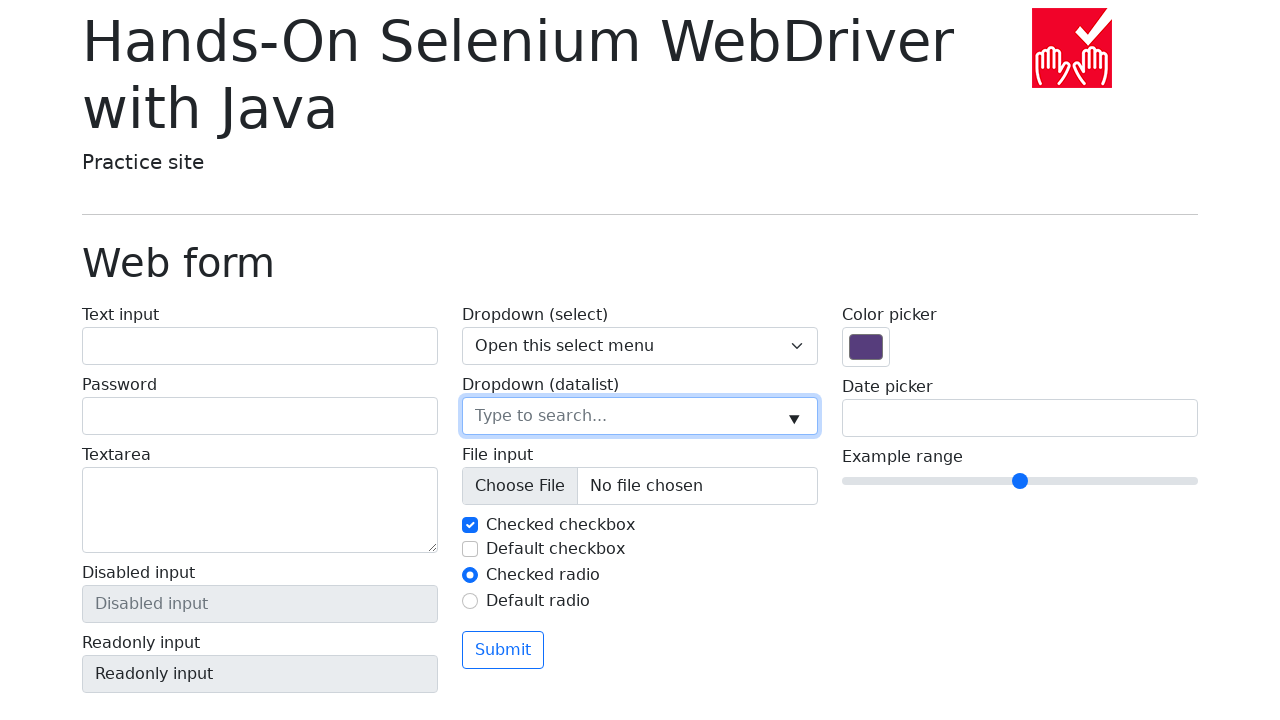

Filled datalist input with option value: Seattle on input[name='my-datalist']
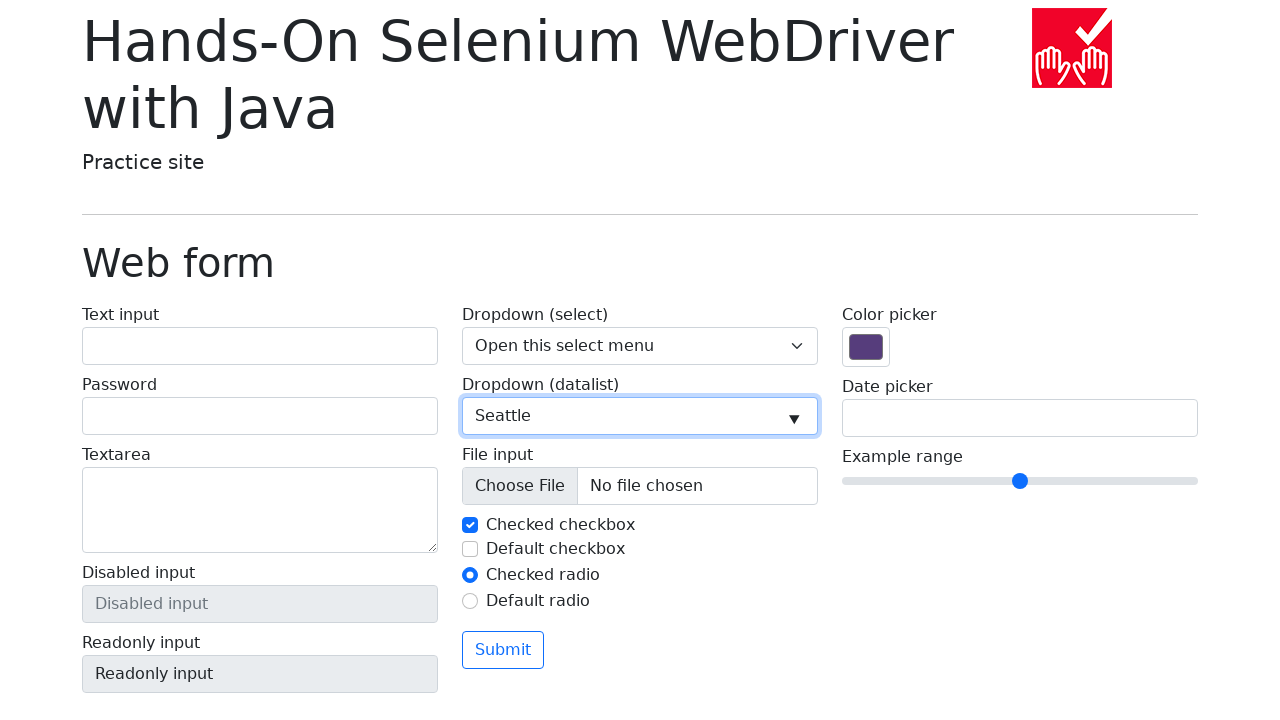

Waited 500ms for datalist to process
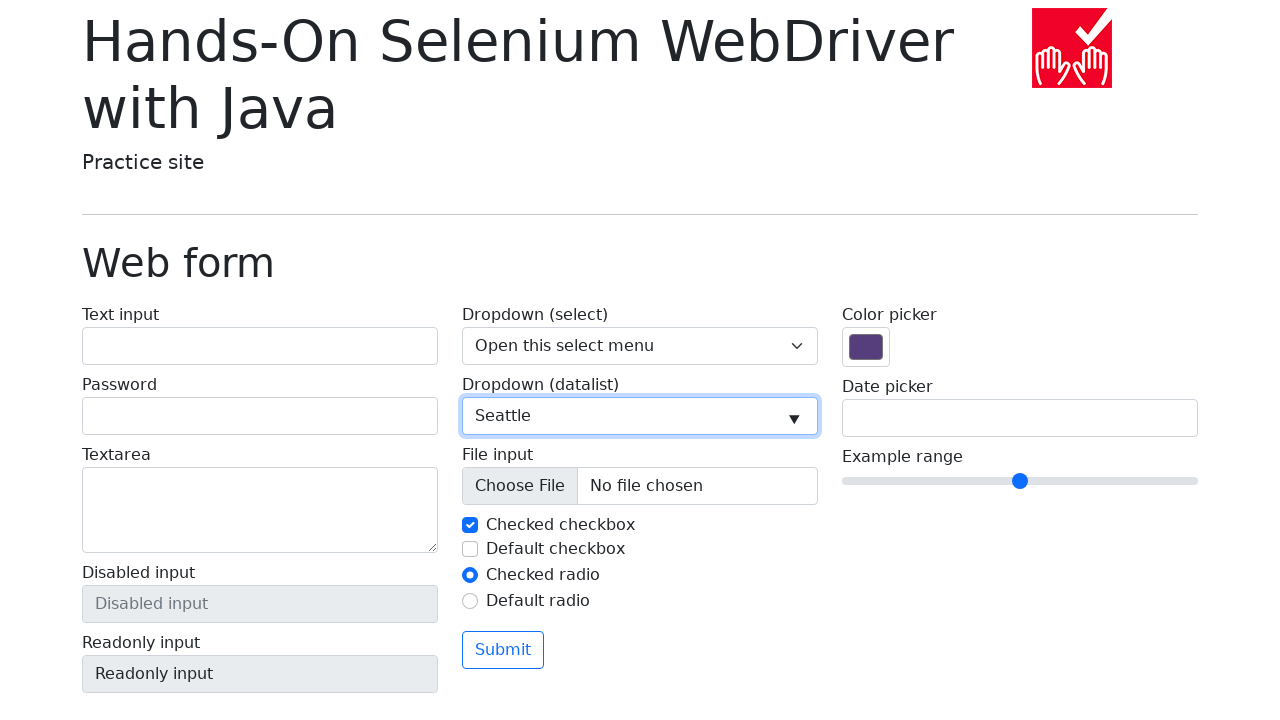

Cleared datalist input field on input[name='my-datalist']
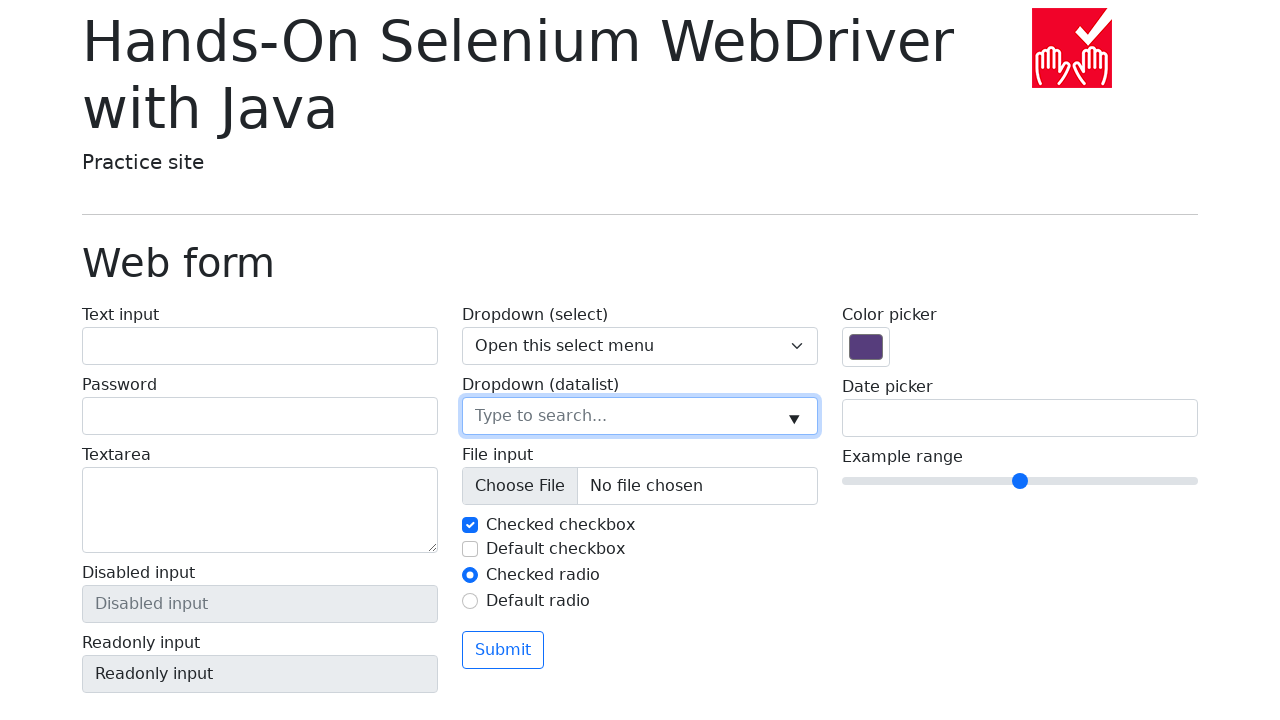

Retrieved option value: Los Angeles
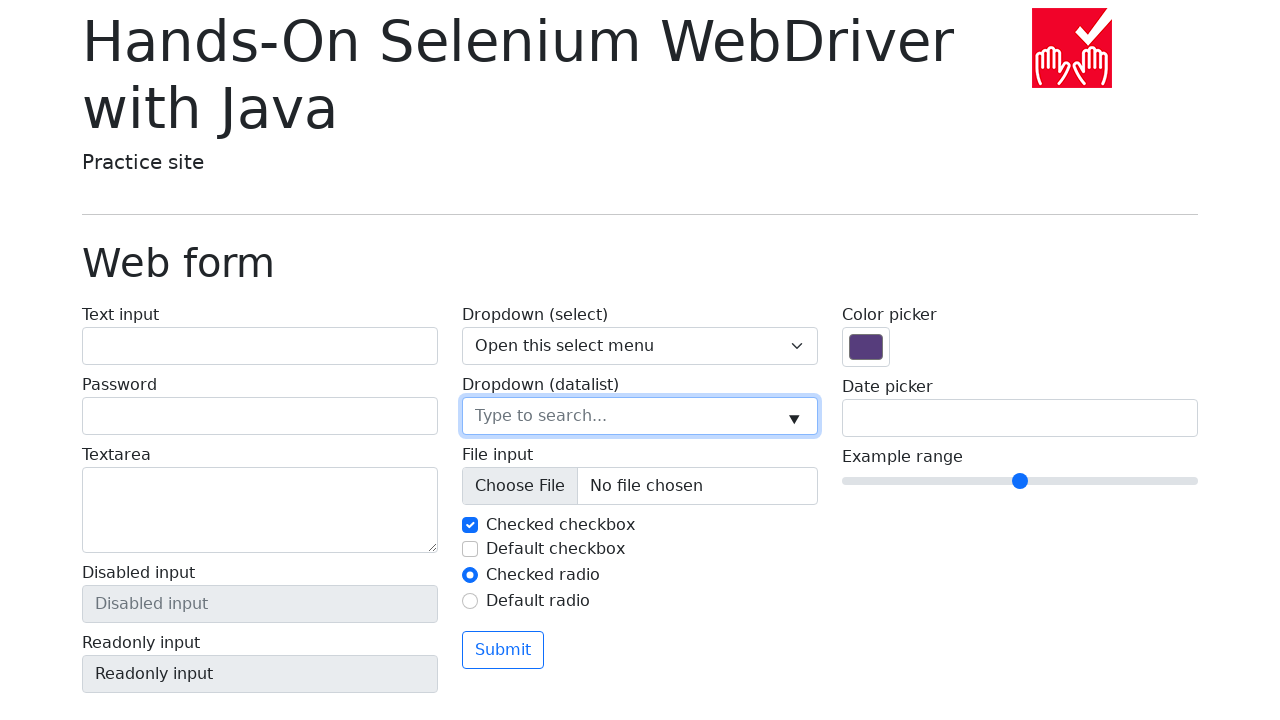

Filled datalist input with option value: Los Angeles on input[name='my-datalist']
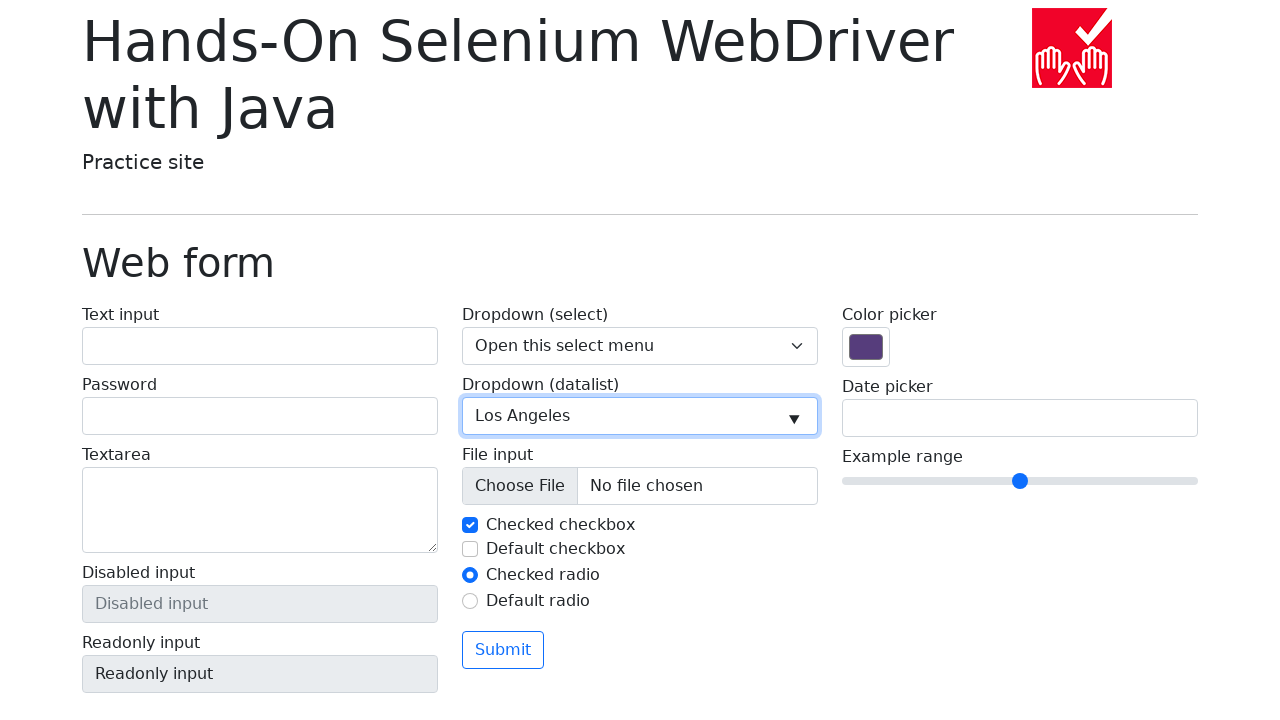

Waited 500ms for datalist to process
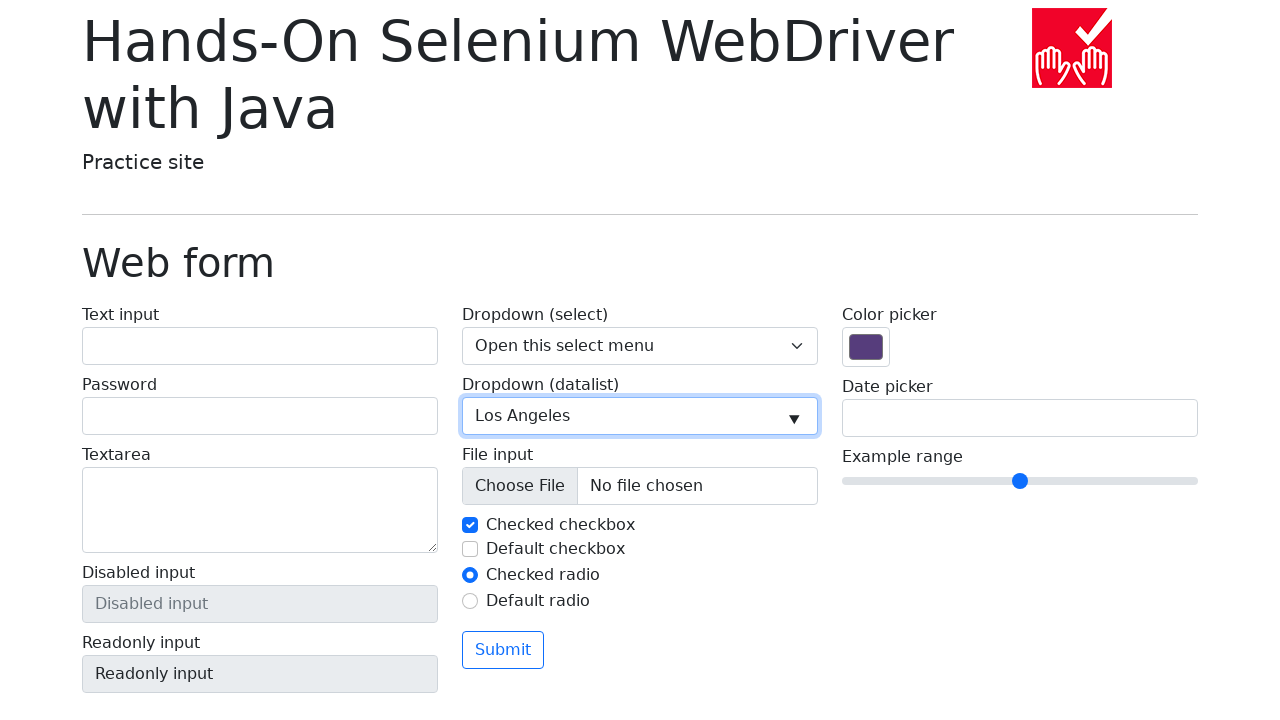

Cleared datalist input field on input[name='my-datalist']
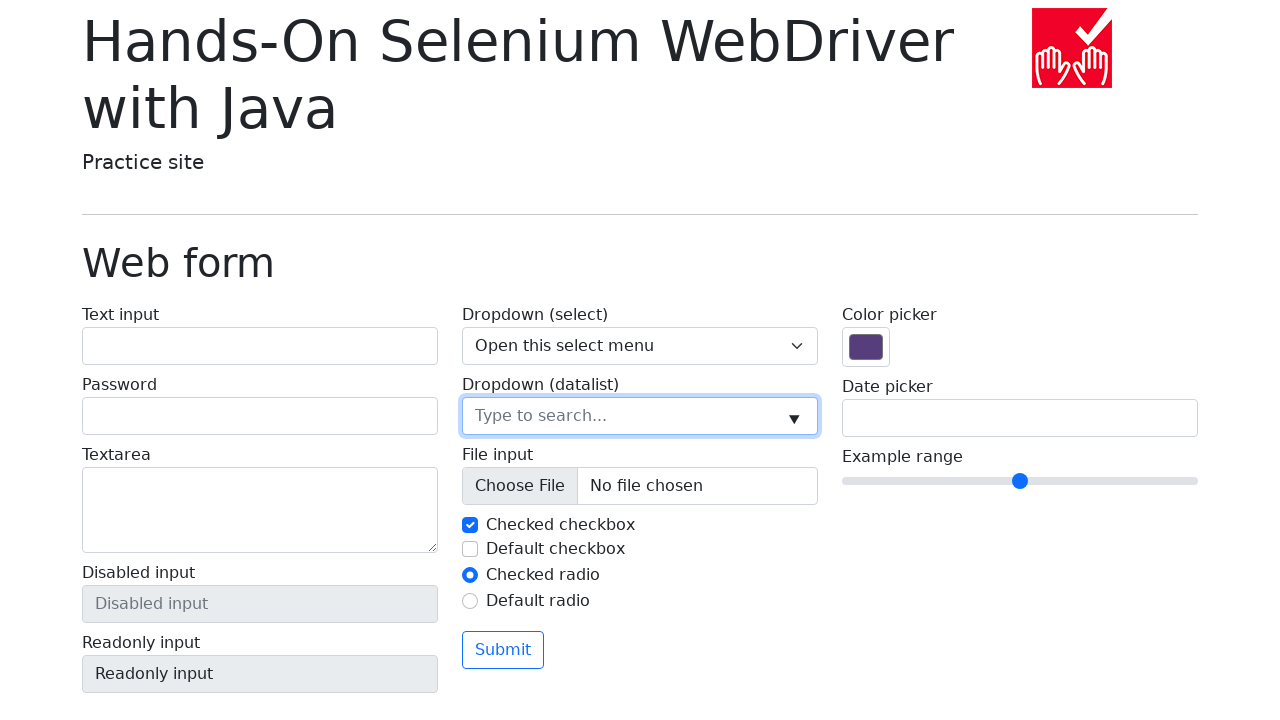

Retrieved option value: Chicago
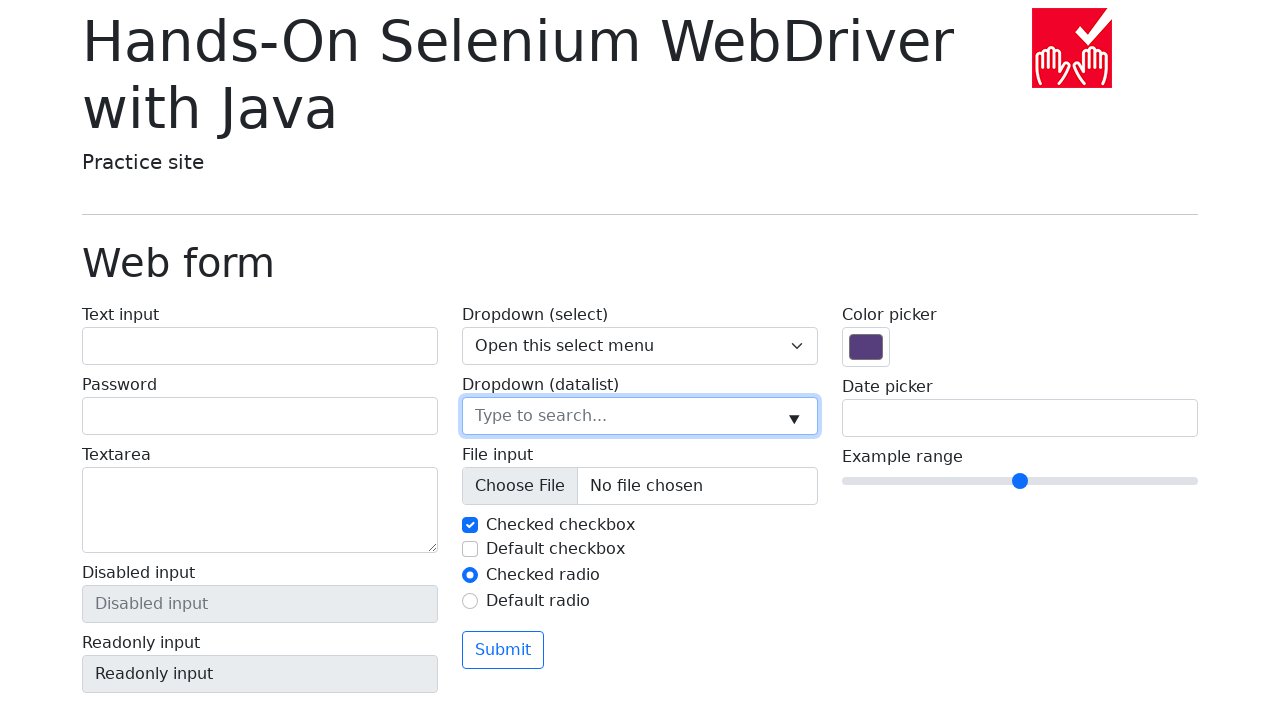

Filled datalist input with option value: Chicago on input[name='my-datalist']
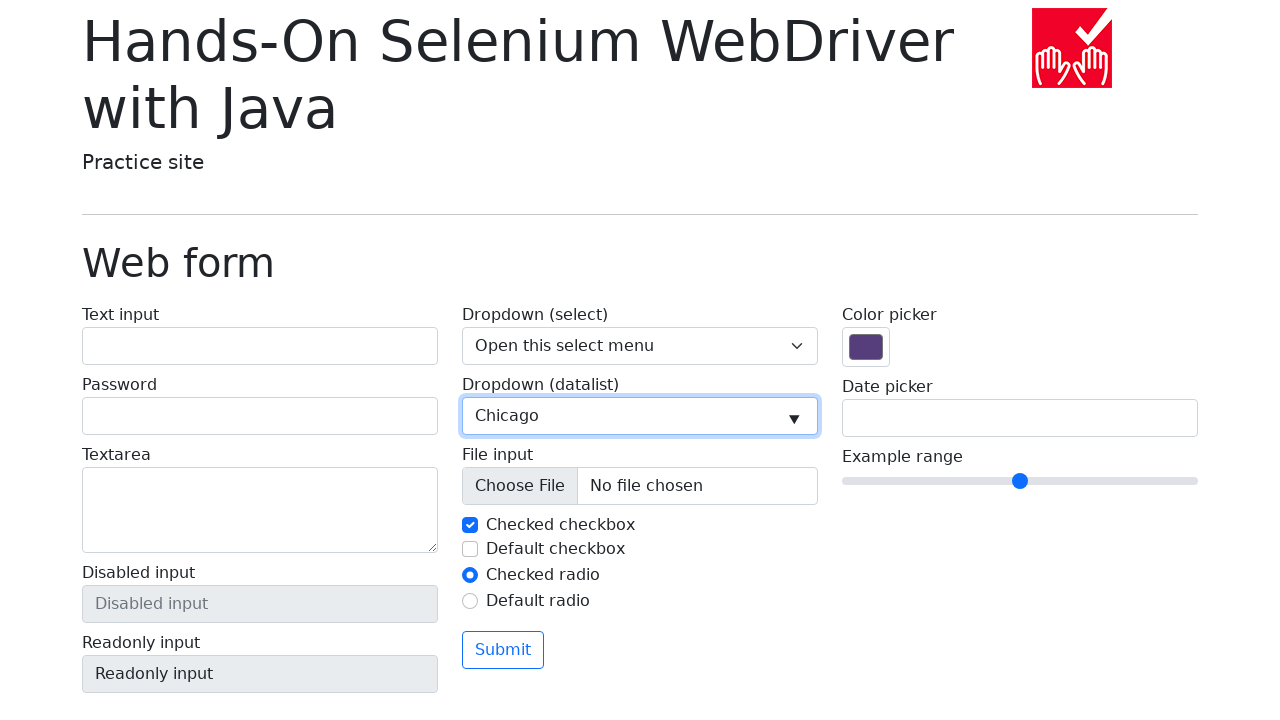

Waited 500ms for datalist to process
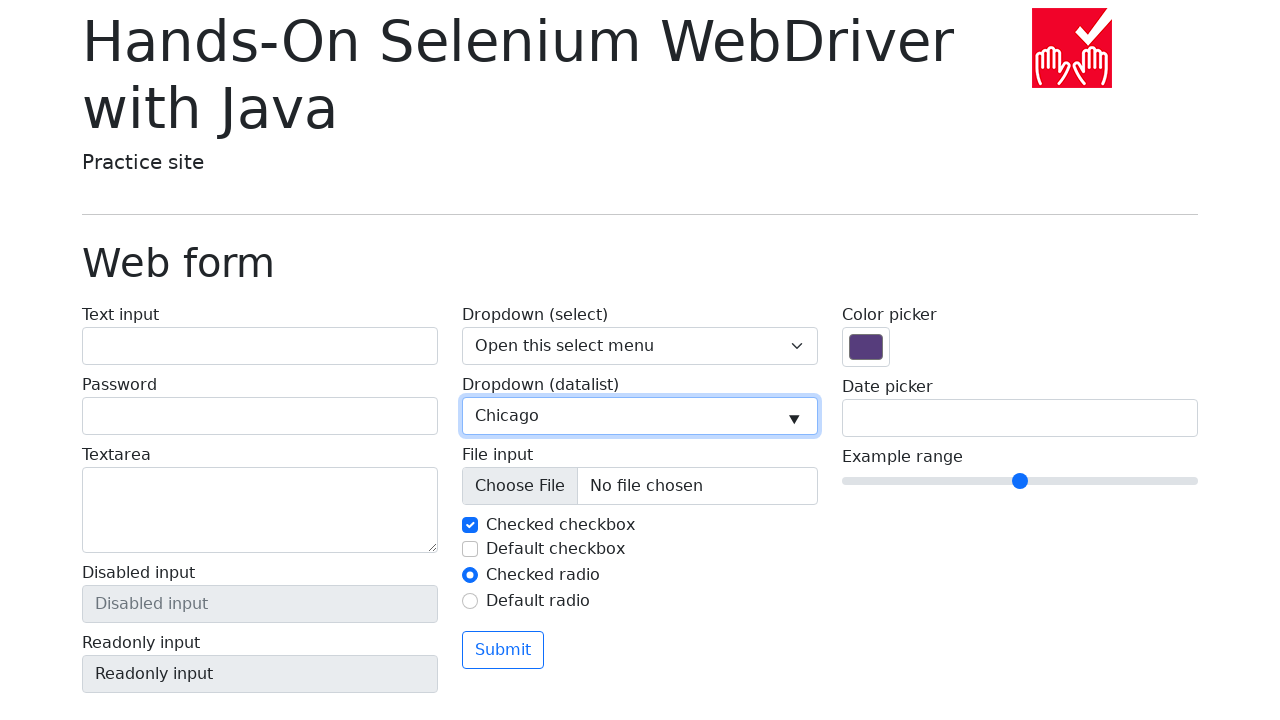

Cleared datalist input field for custom value entry on input[name='my-datalist']
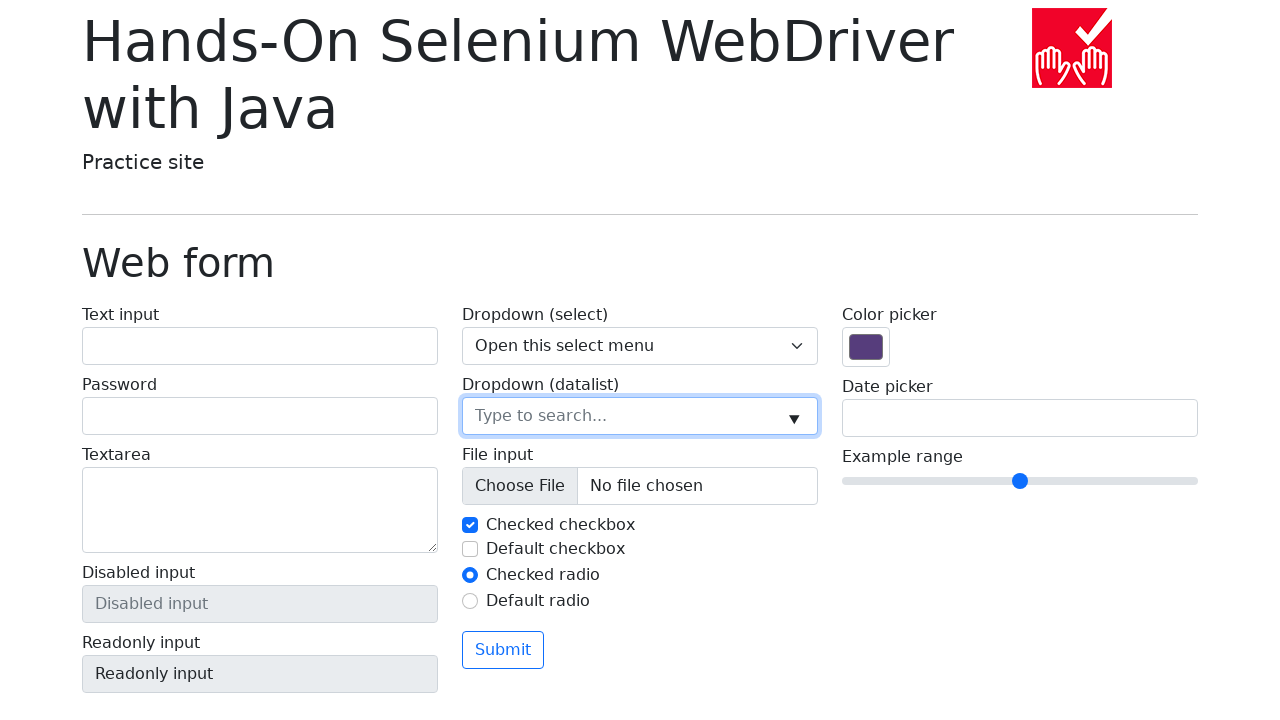

Filled datalist input with custom value: 'CustomValue' on input[name='my-datalist']
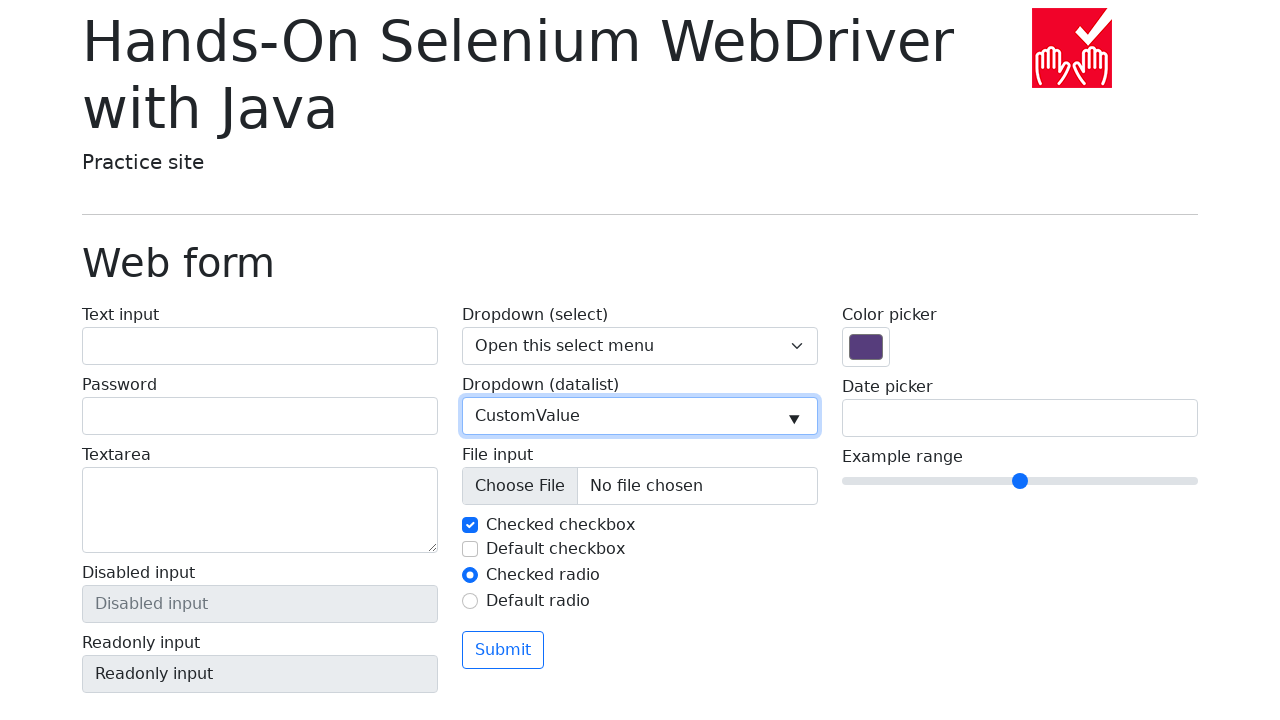

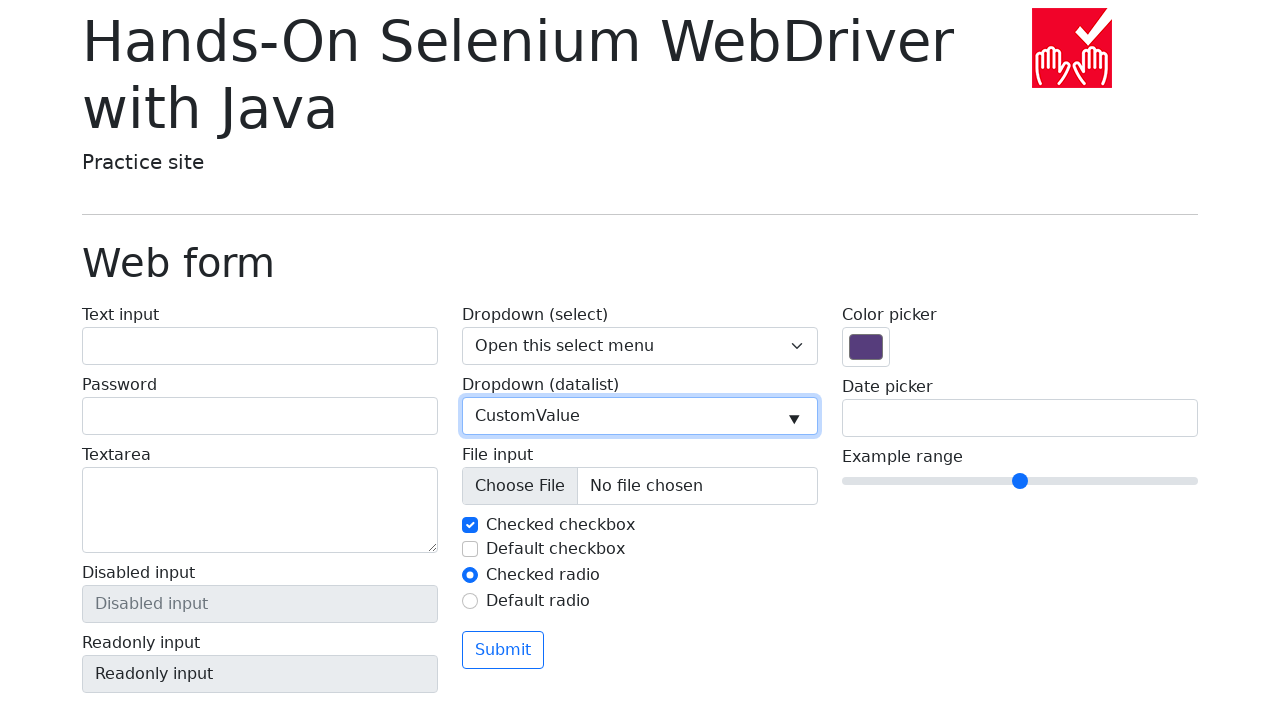